Tests shopping cart functionality by navigating to a grocery store site and adding specific items (Cucumber, Brocolli, Beetroot) to the cart by finding them in the product list and clicking their "Add to cart" buttons.

Starting URL: https://rahulshettyacademy.com/seleniumPractise/

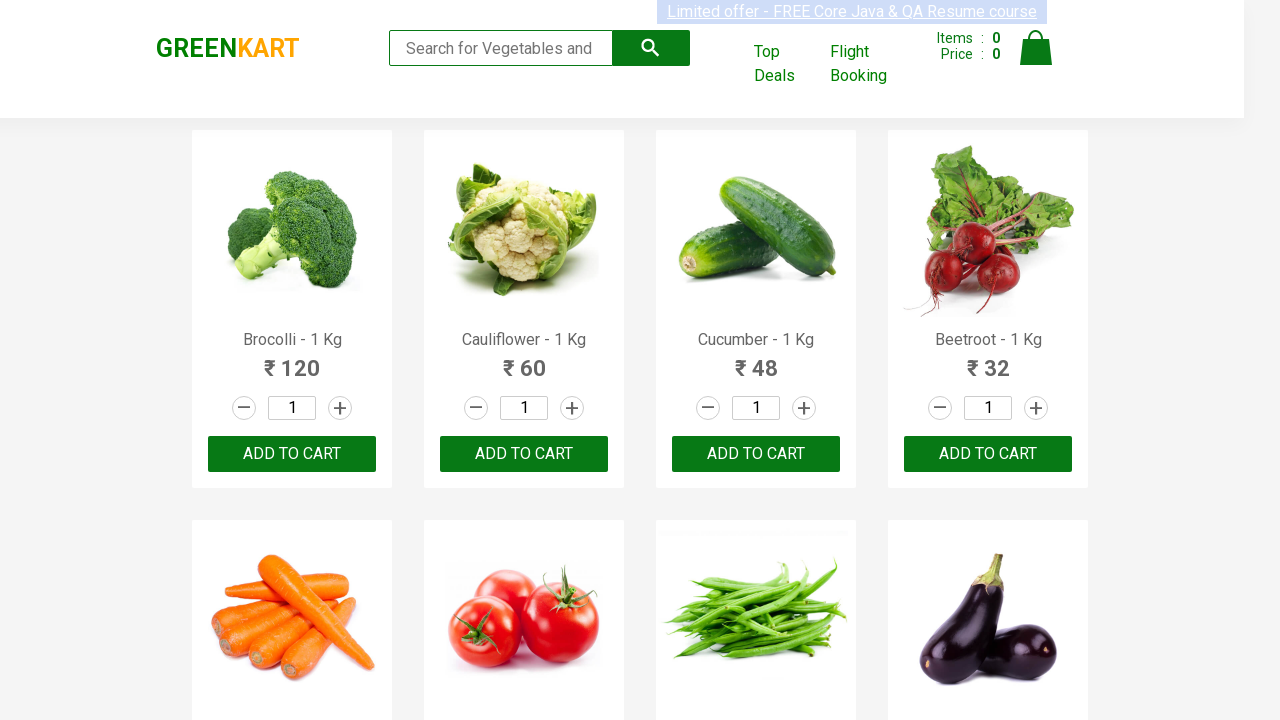

Waited for product names to load on the grocery store site
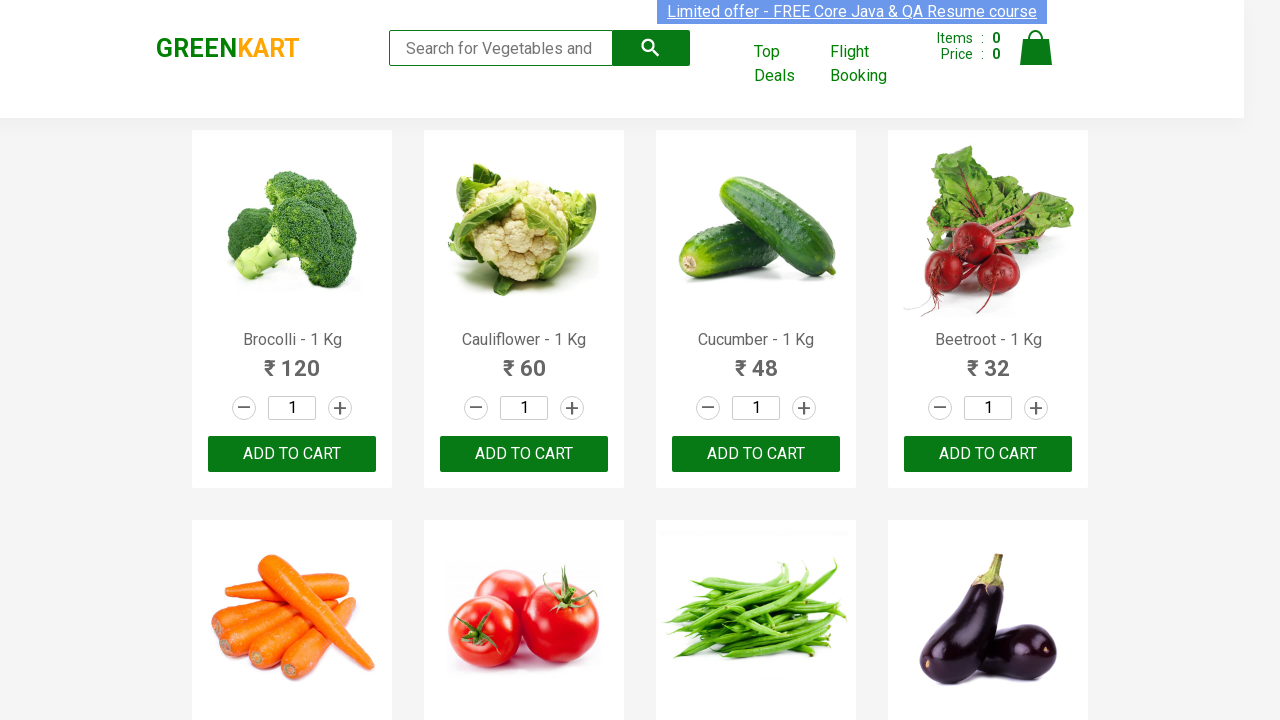

Retrieved all product elements from the page
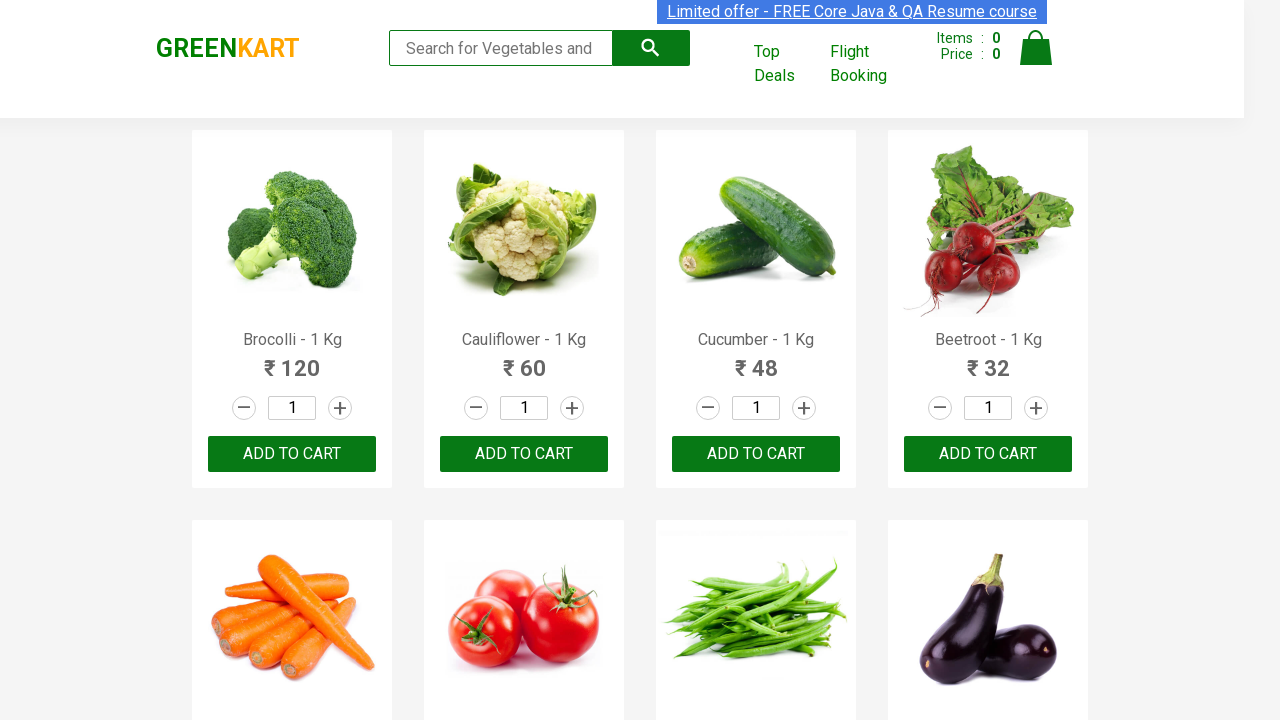

Clicked 'Add to cart' button for Brocolli at (292, 454) on xpath=//div[@class='product-action']/button >> nth=0
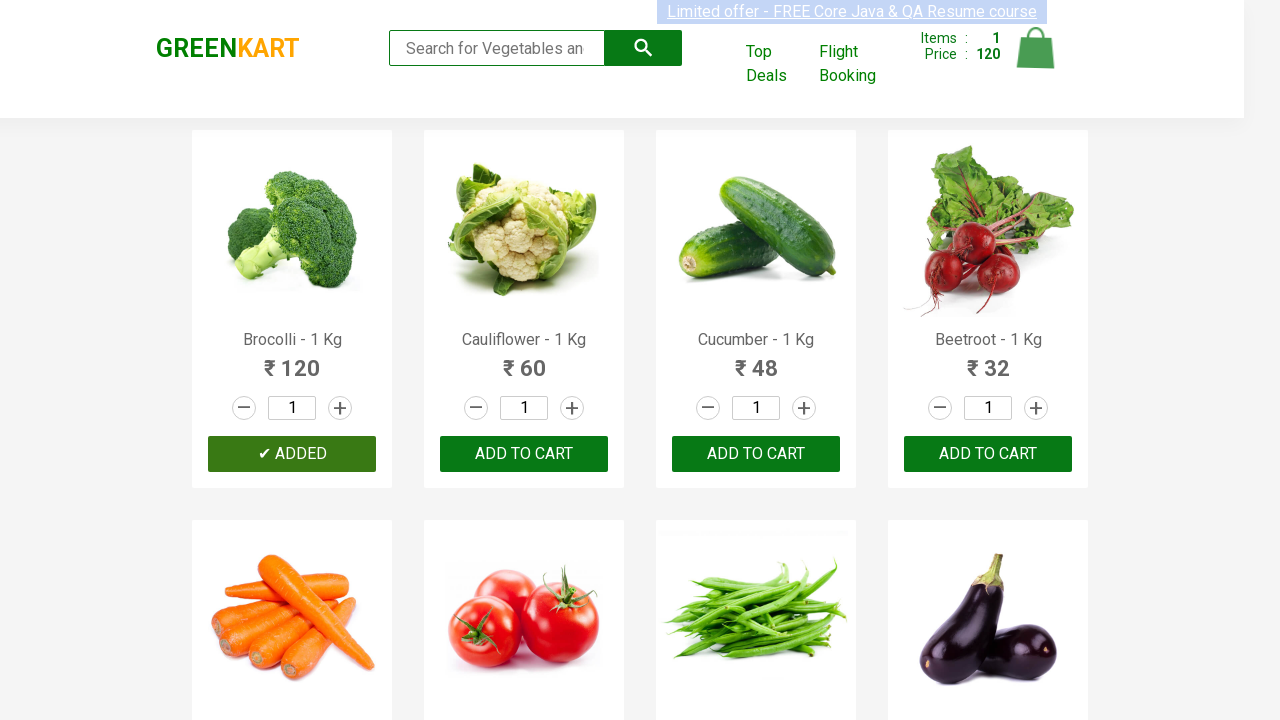

Waited for cart to update after adding Brocolli
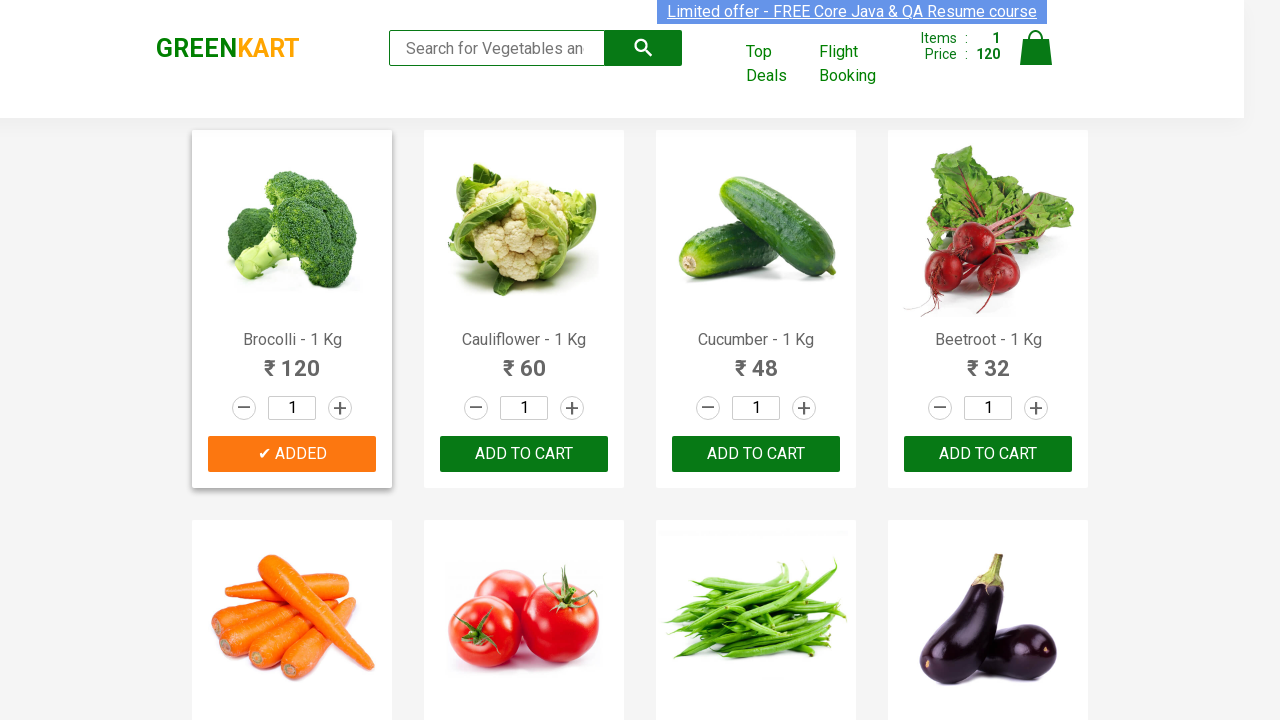

Clicked 'Add to cart' button for Cucumber at (756, 454) on xpath=//div[@class='product-action']/button >> nth=2
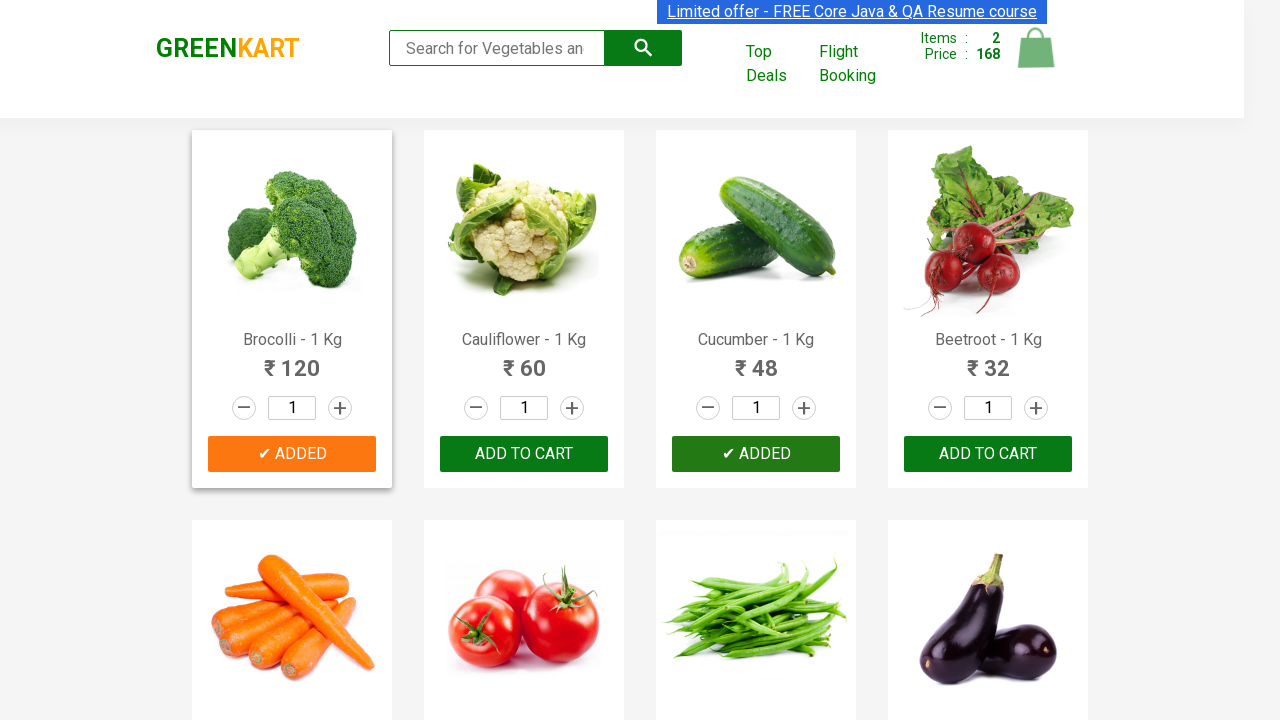

Waited for cart to update after adding Cucumber
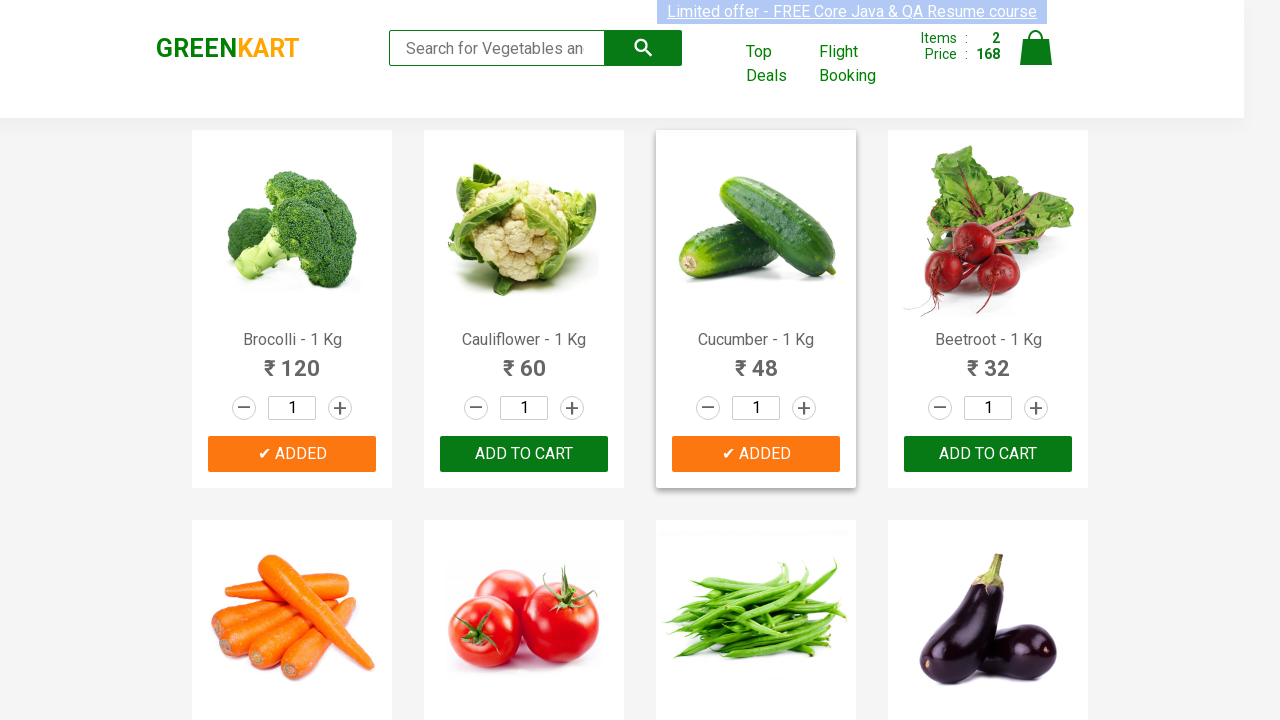

Clicked 'Add to cart' button for Beetroot at (988, 454) on xpath=//div[@class='product-action']/button >> nth=3
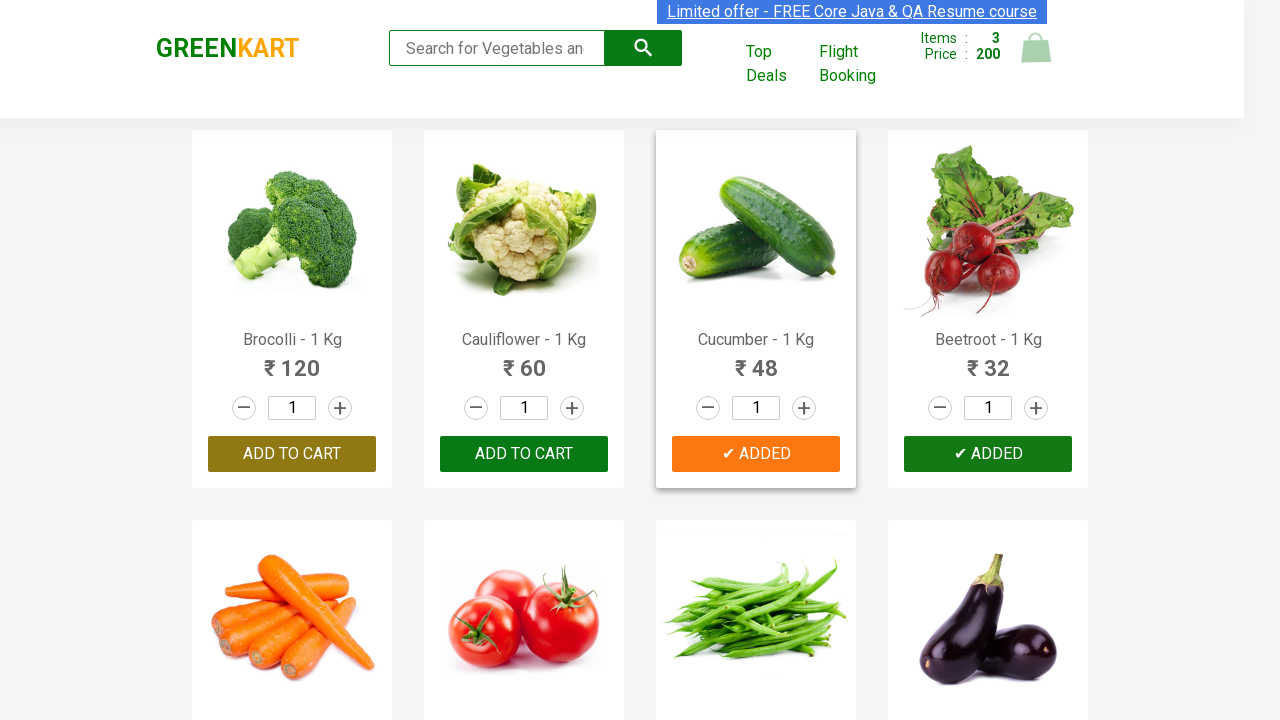

Waited for cart to update after adding Beetroot
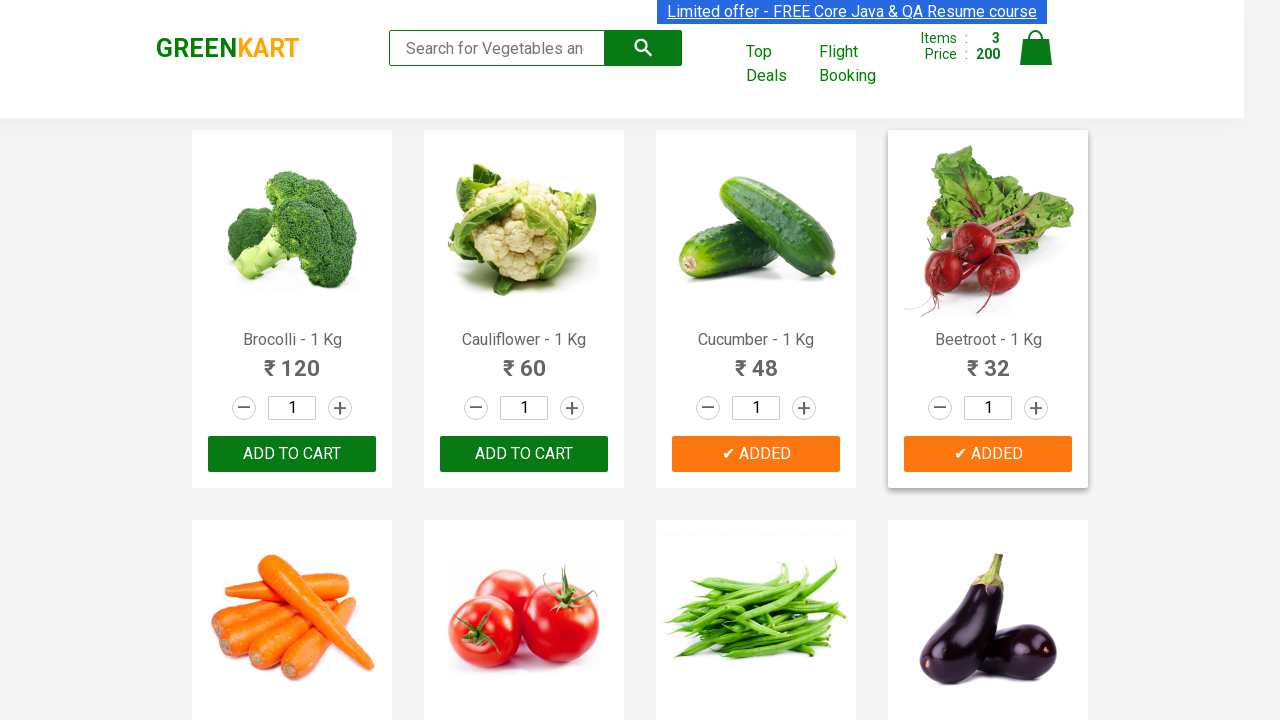

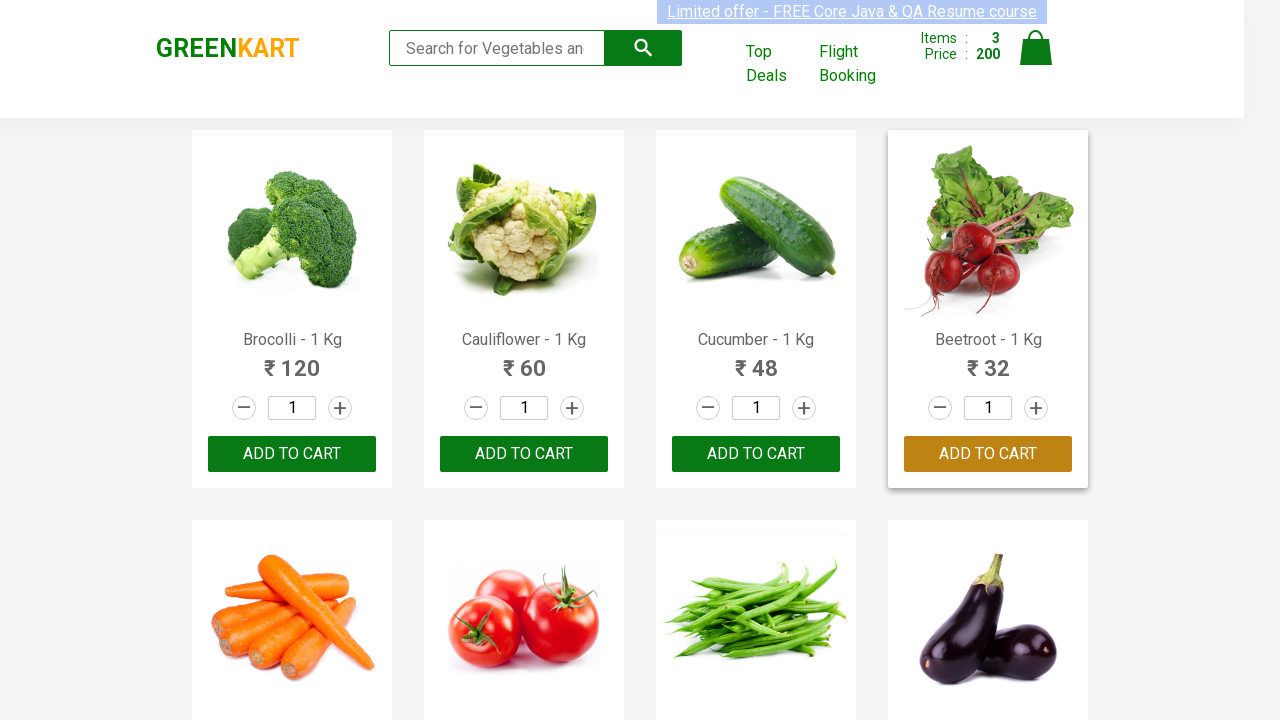